Navigates to Kingstone bookstore's book listing page and verifies that book product cards with titles are displayed on the page.

Starting URL: https://www.kingstone.com.tw/book/pd/?buy=b1&page=1

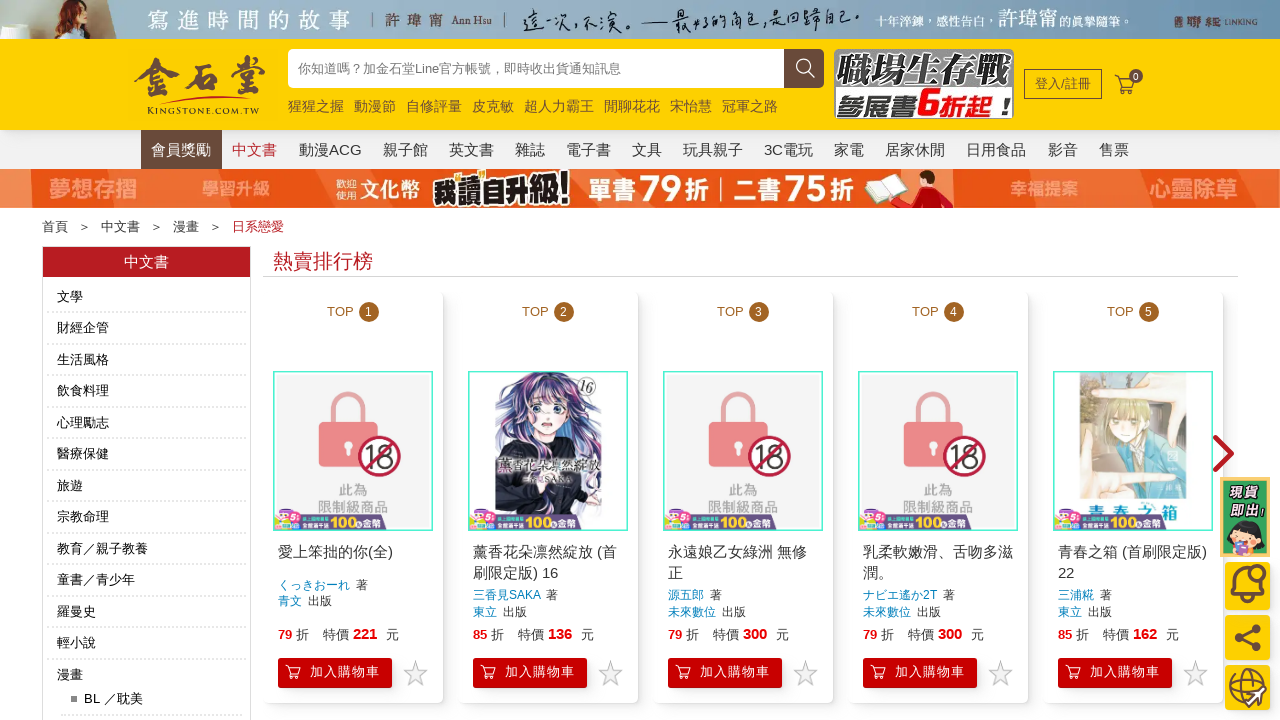

Main display container (#displayCSS) loaded
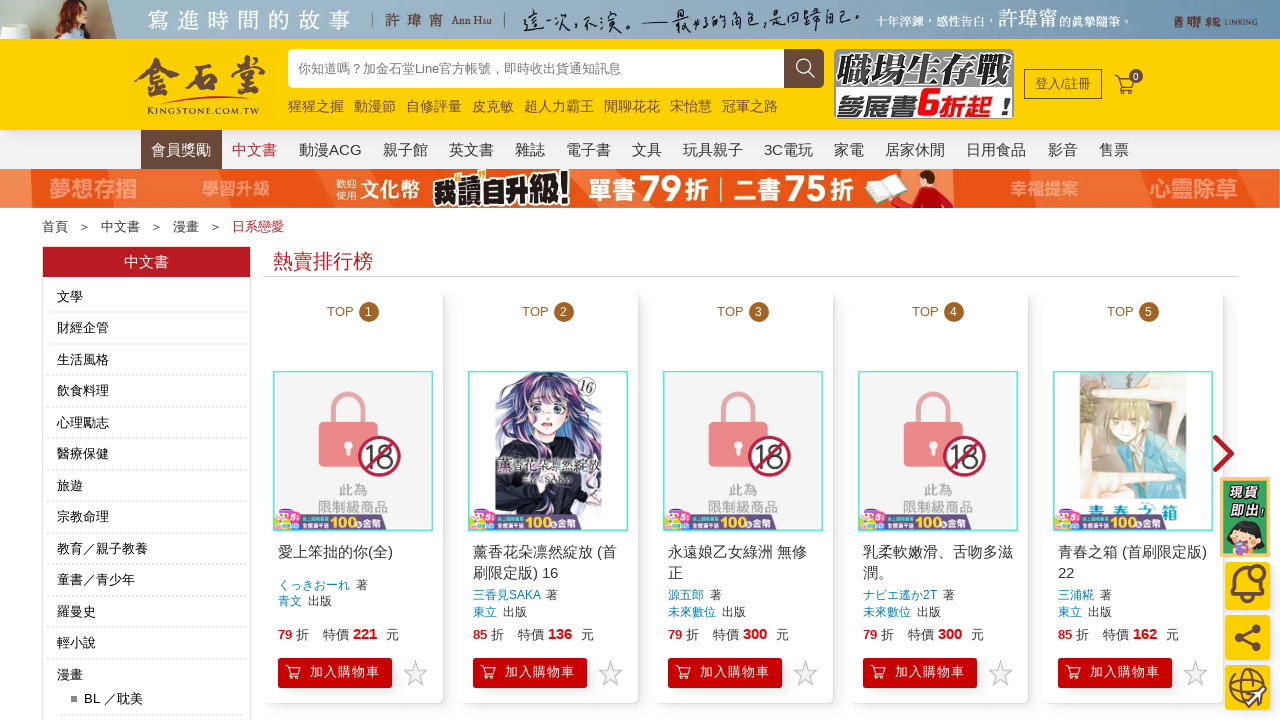

Book product cards (.mod_prod_card) are now visible
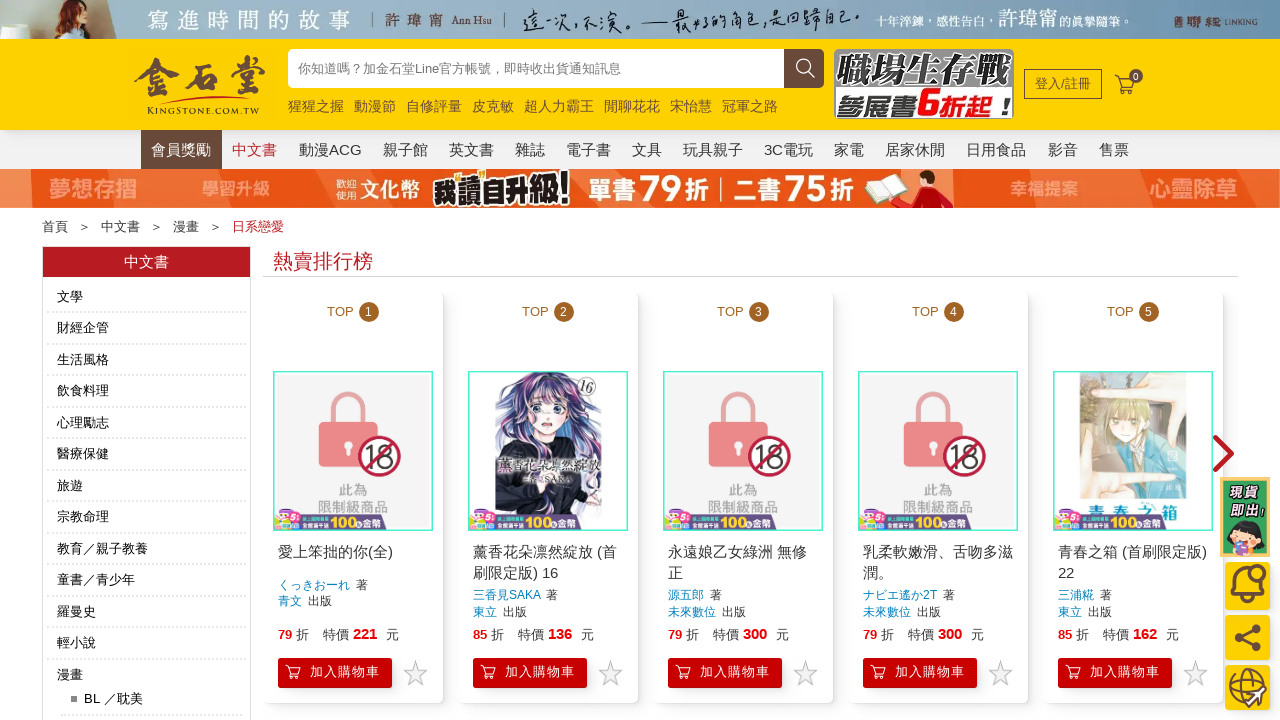

Book titles (h3.pdnamebox a) verified as visible in product cards
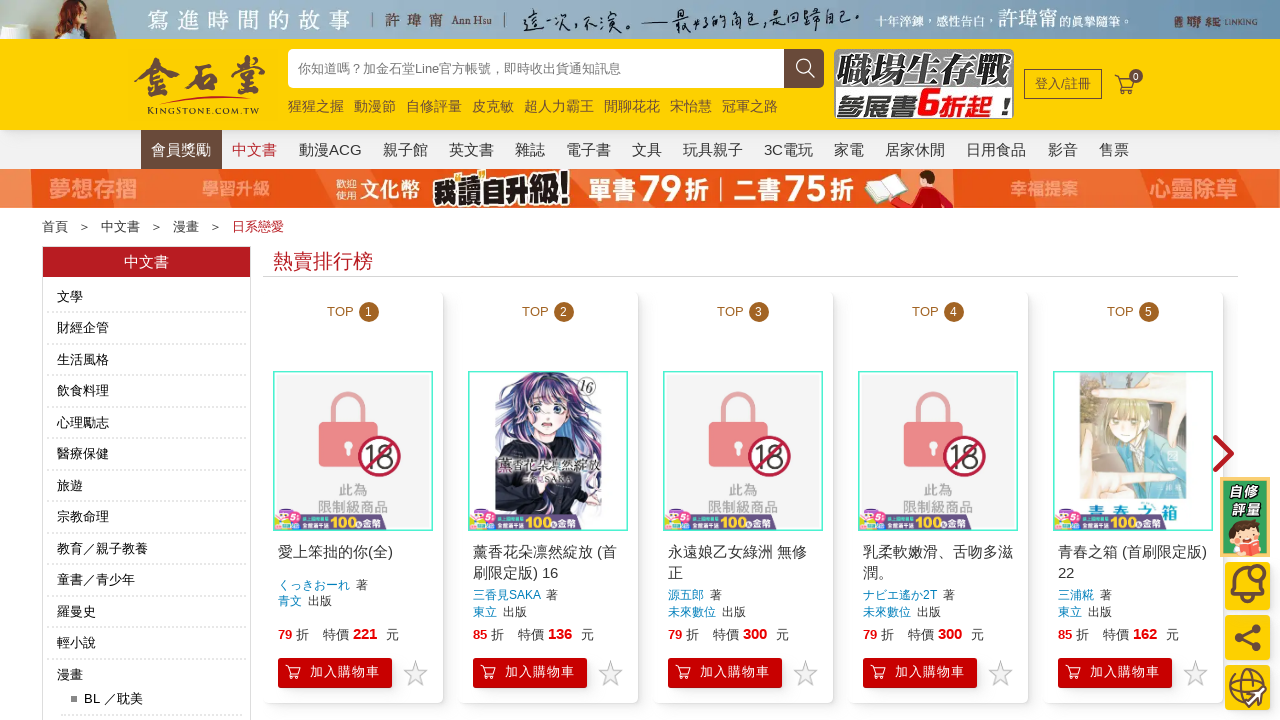

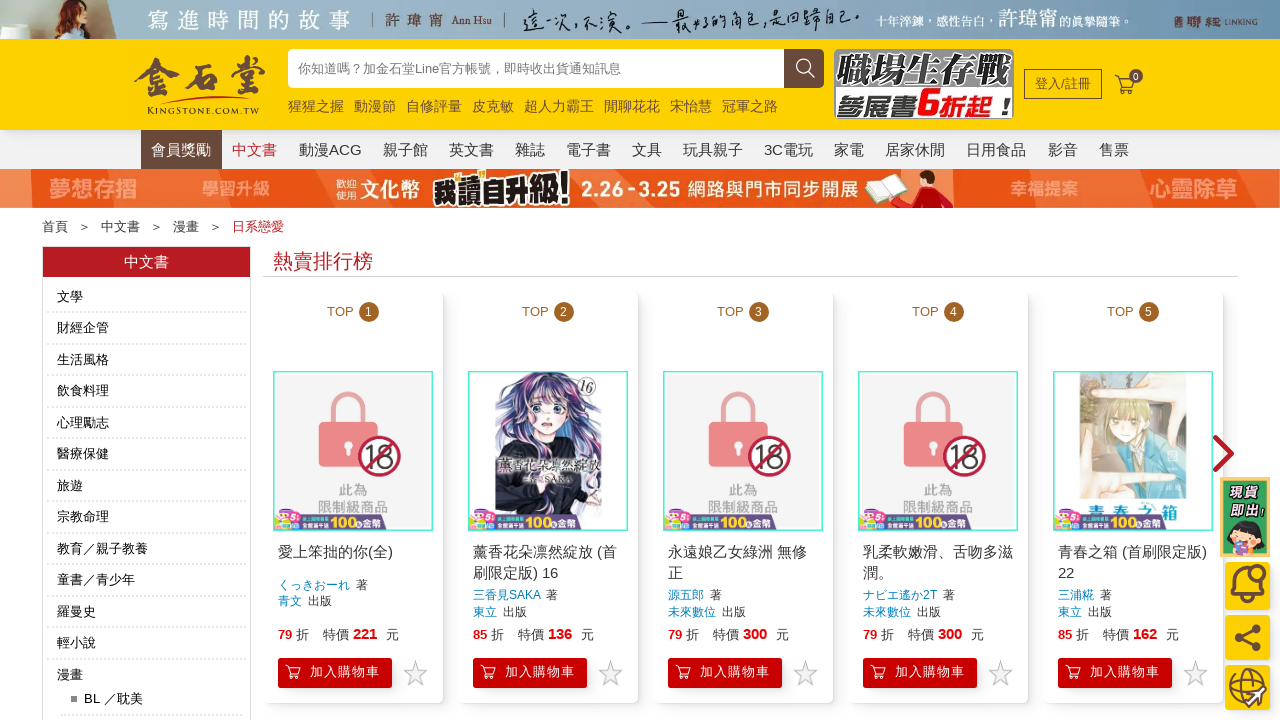